Tests that the Wix page button in the footer is displayed, clickable, and navigates to the correct Wix URL in a new tab

Starting URL: https://ancabota09.wixsite.com/intern

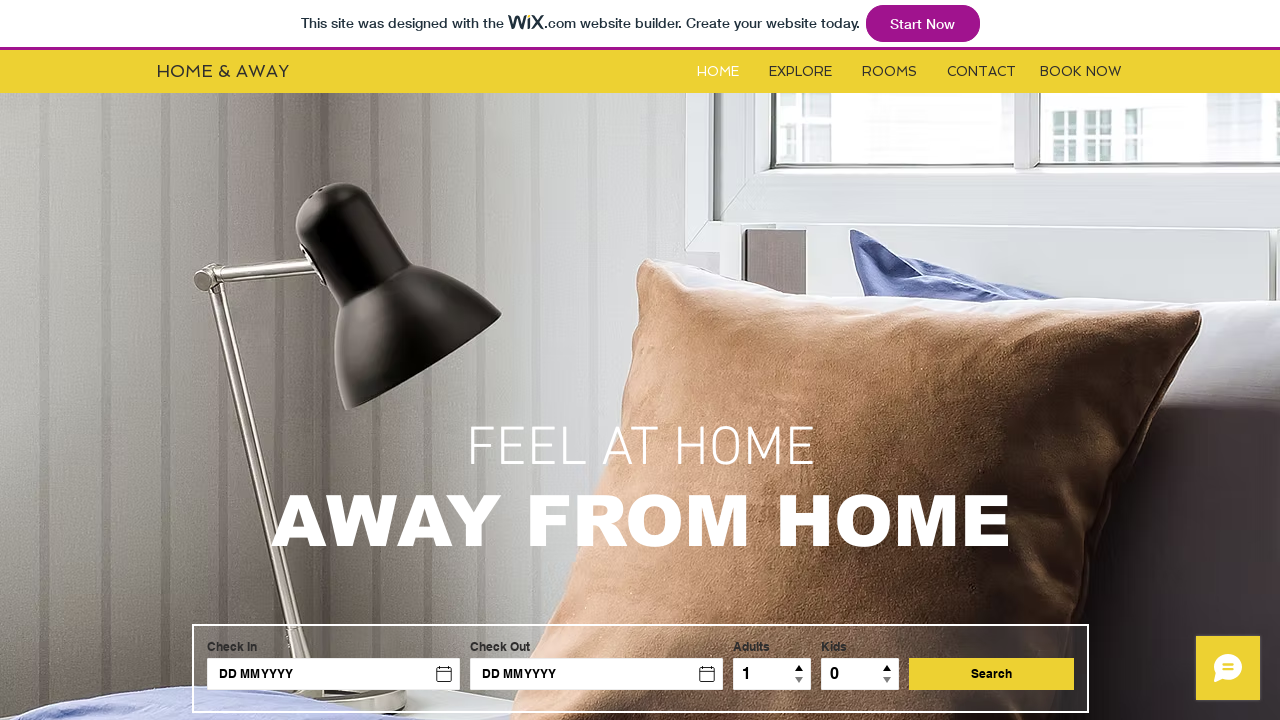

Wix page button is visible in footer
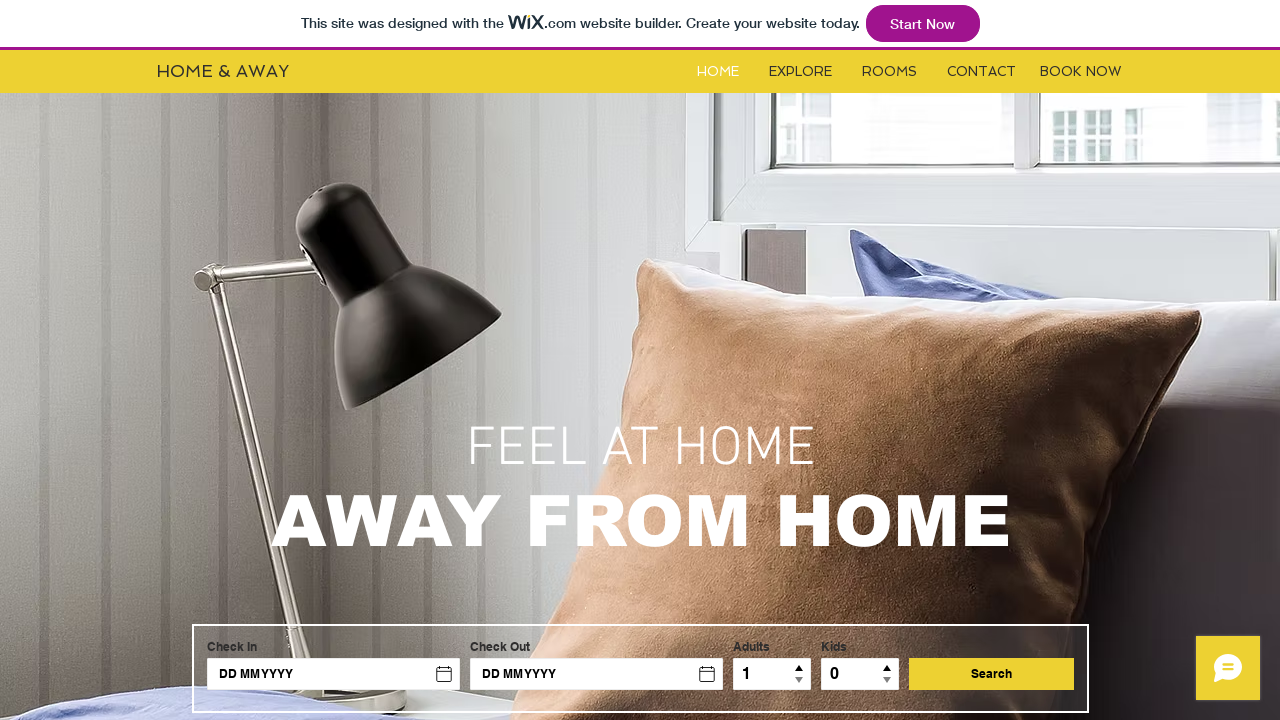

Clicked Wix page button to open new tab at (806, 651) on xpath=//*[@id='i71wwqnj']/p[2]/span/a
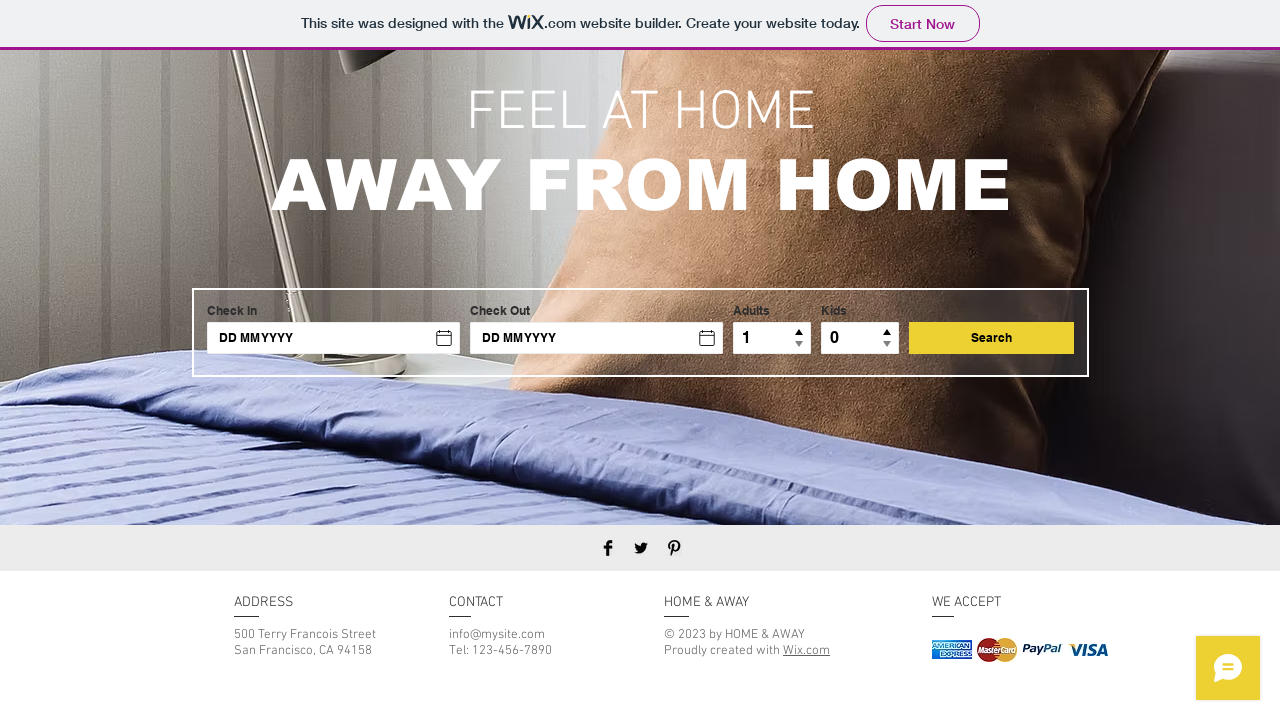

New tab opened successfully
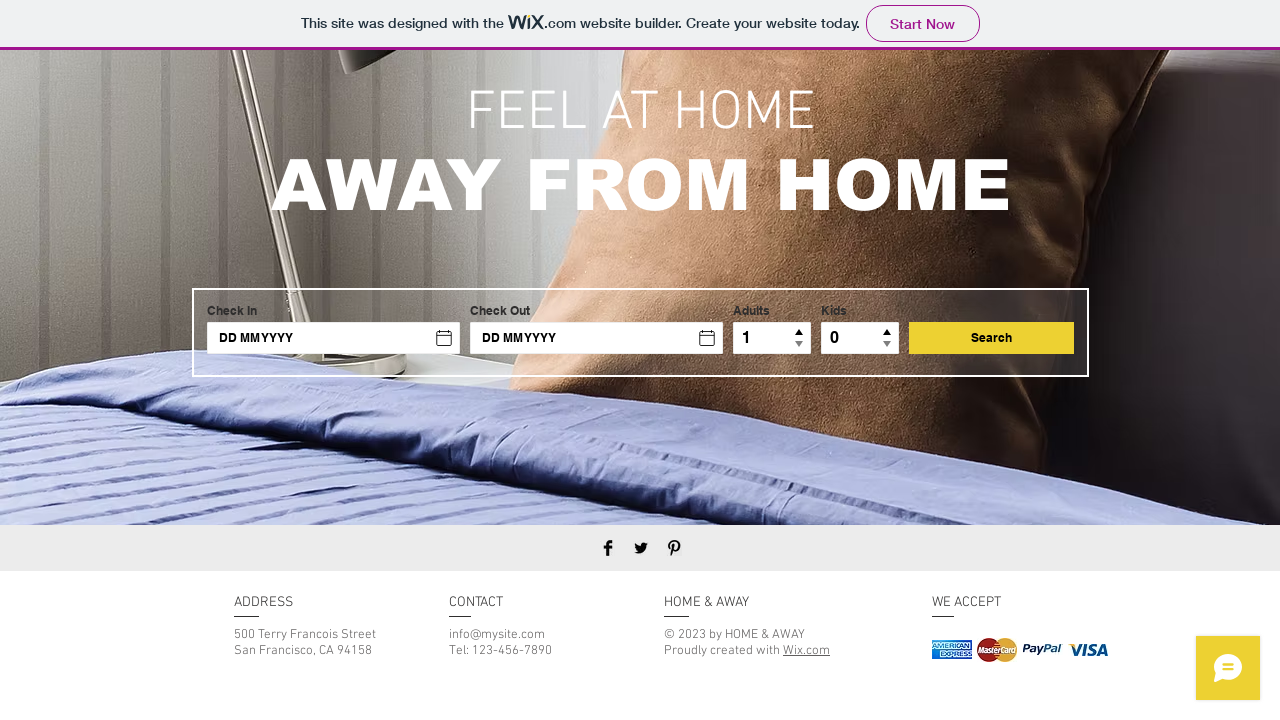

New tab page loaded completely
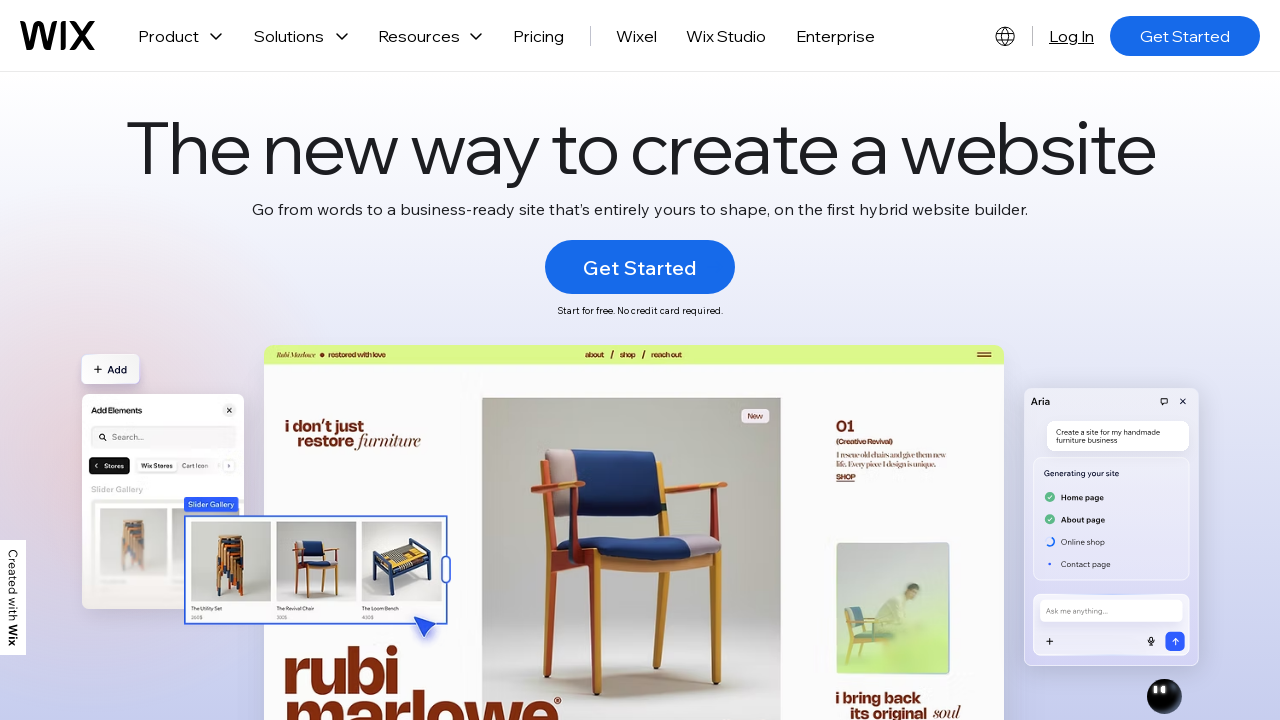

Verified new tab URL contains 'wix.com': https://www.wix.com/?utm_campaign=vir_created_with
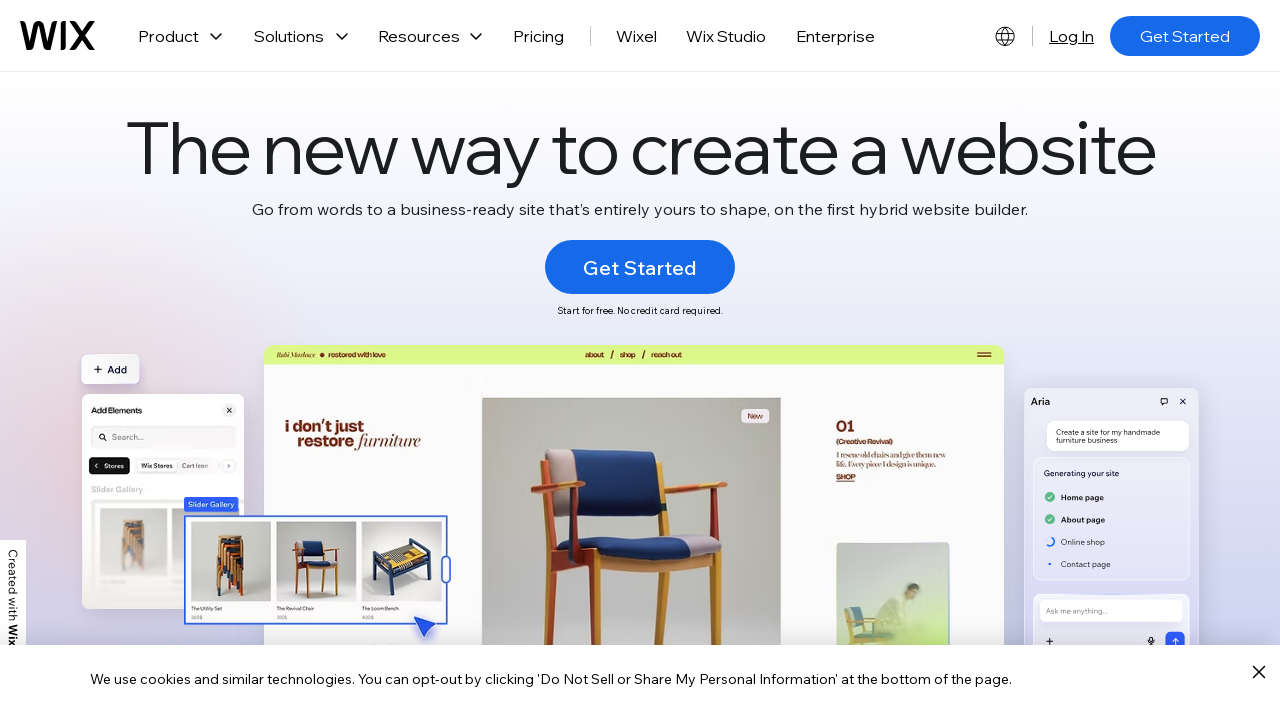

Closed new tab
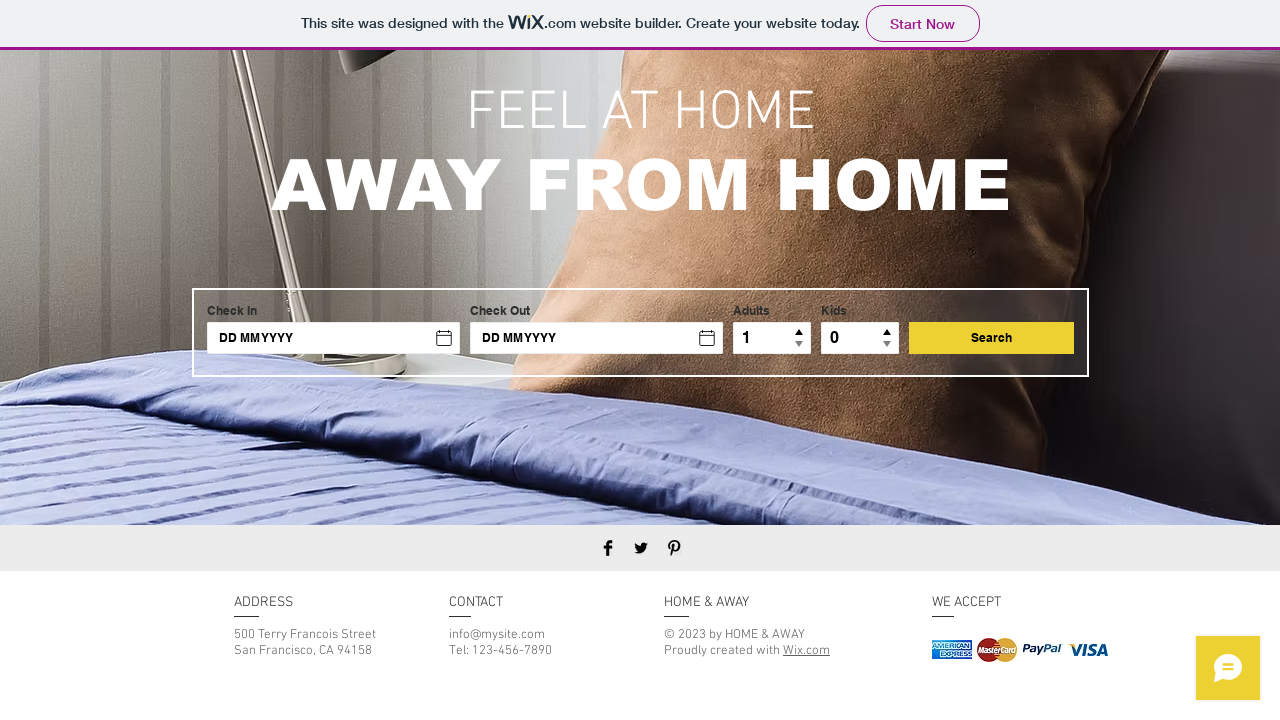

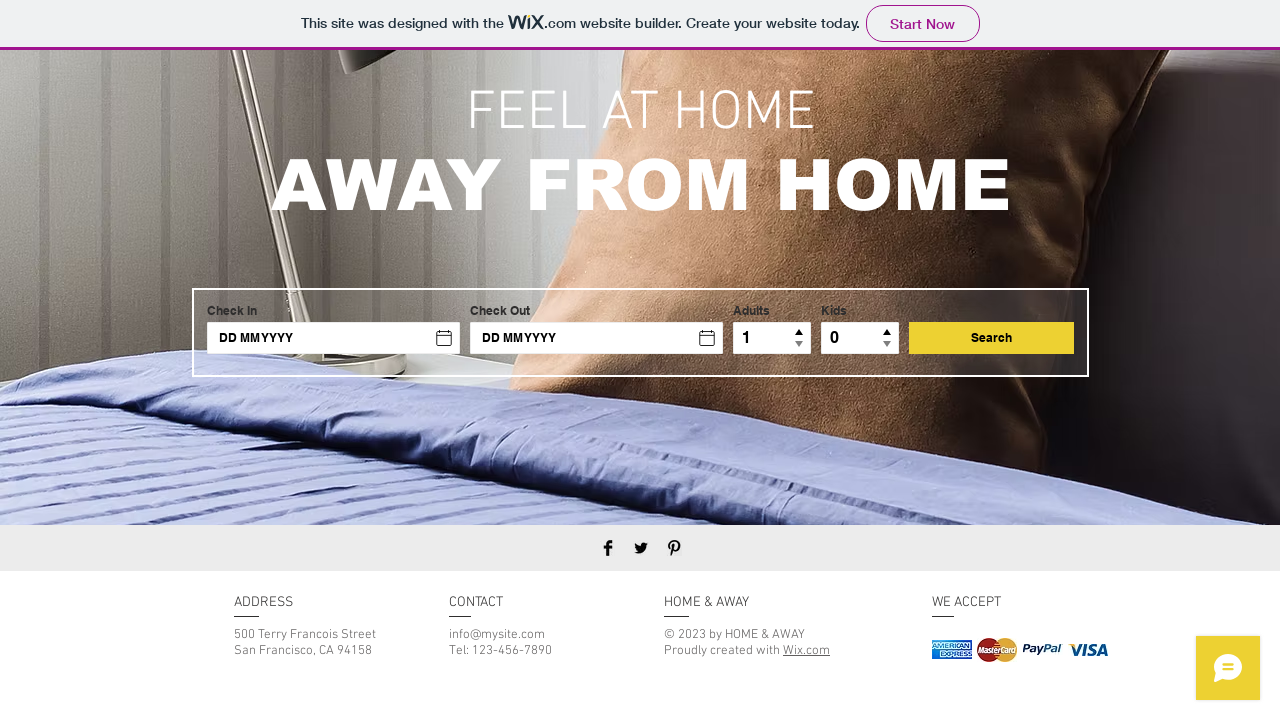